Tests a math problem form by reading two numbers, calculating their sum, selecting the result from a dropdown, and submitting the form

Starting URL: https://suninjuly.github.io/selects1.html

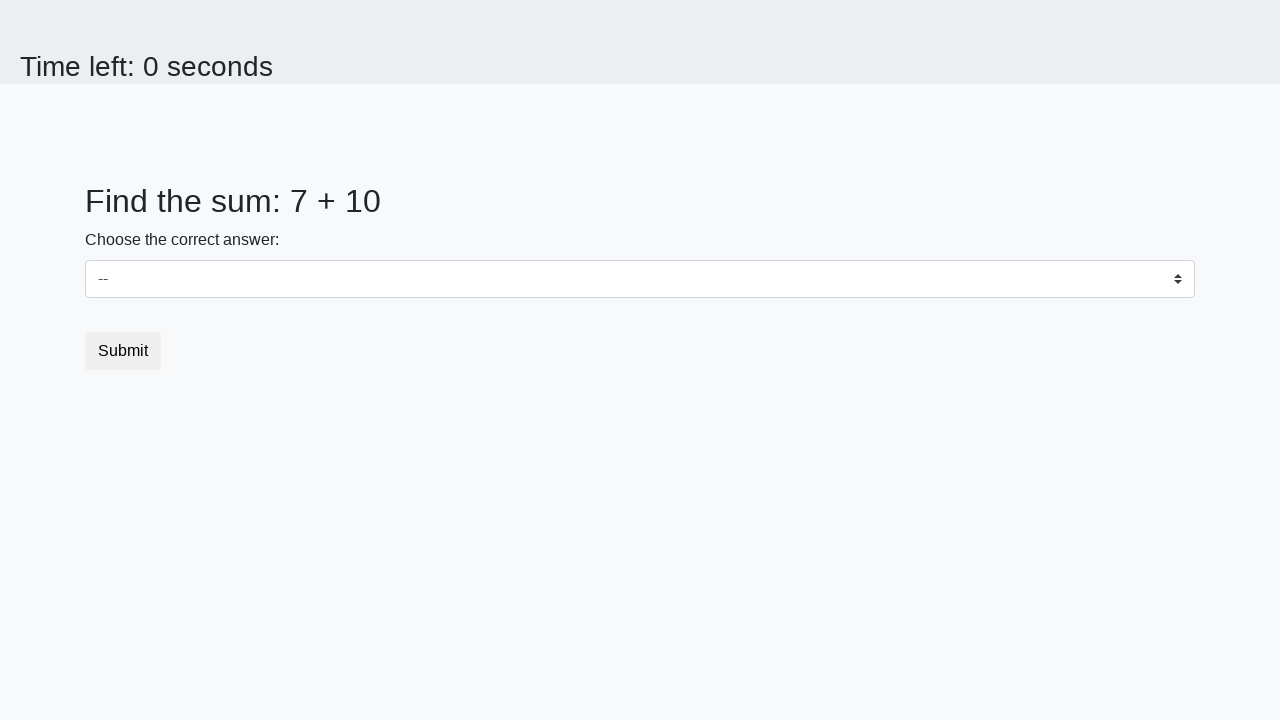

Retrieved first number from #num1 element
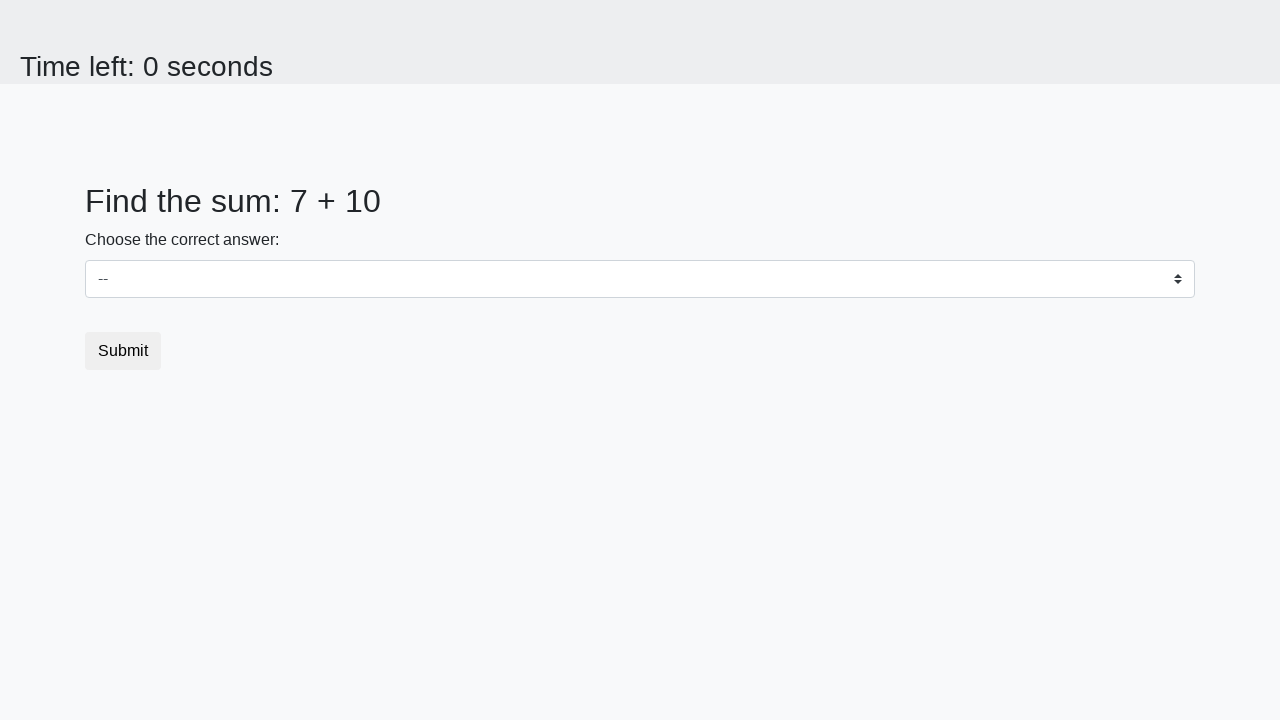

Retrieved second number from #num2 element
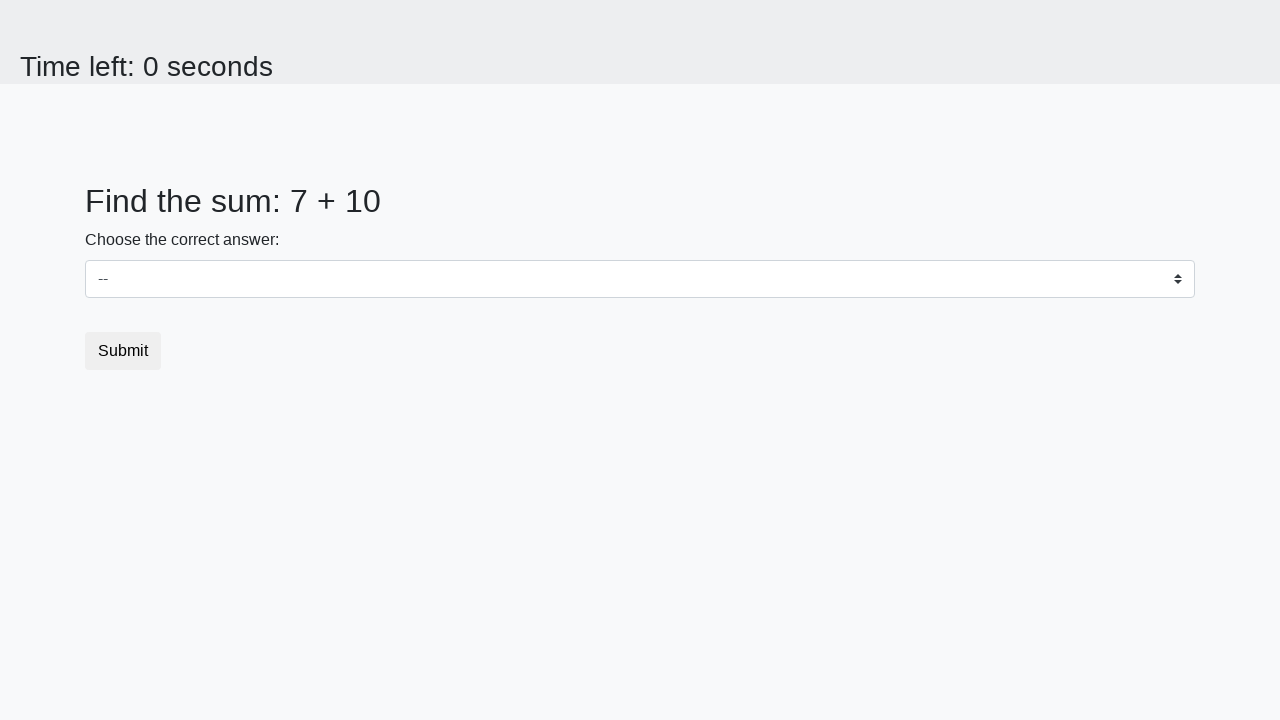

Calculated sum: 7 + 10 = 17
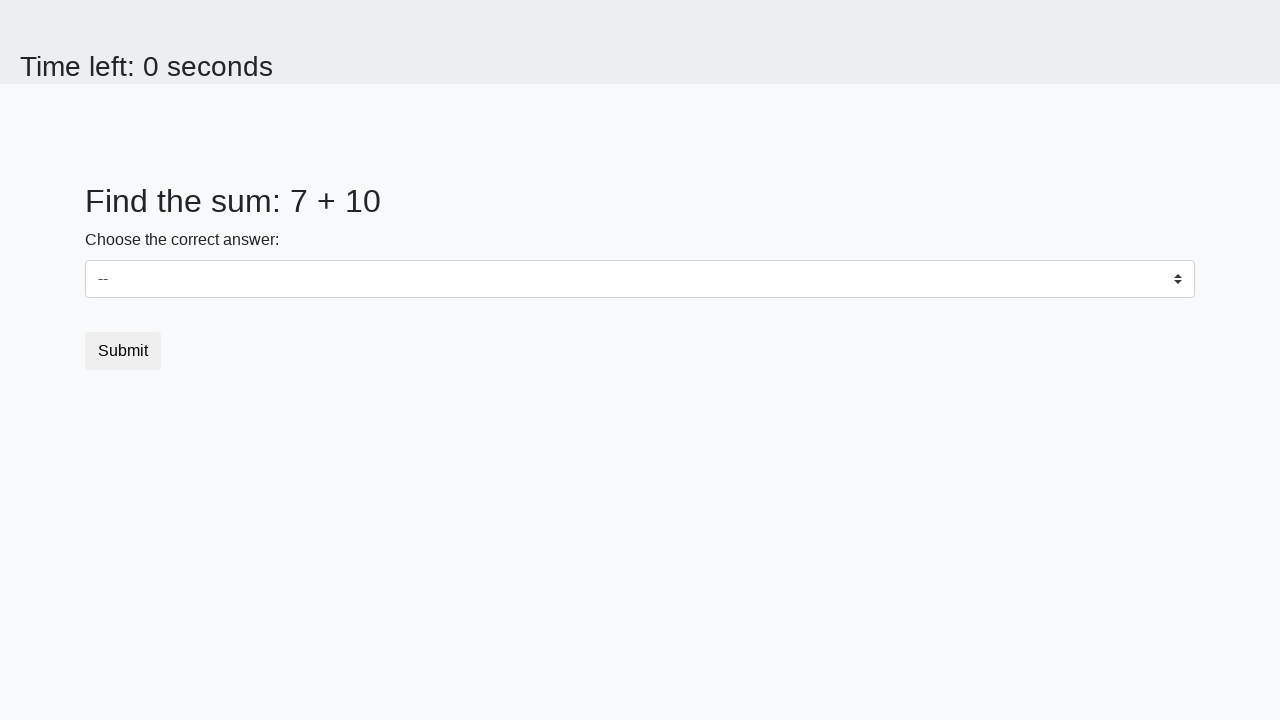

Selected 17 from the dropdown menu on select
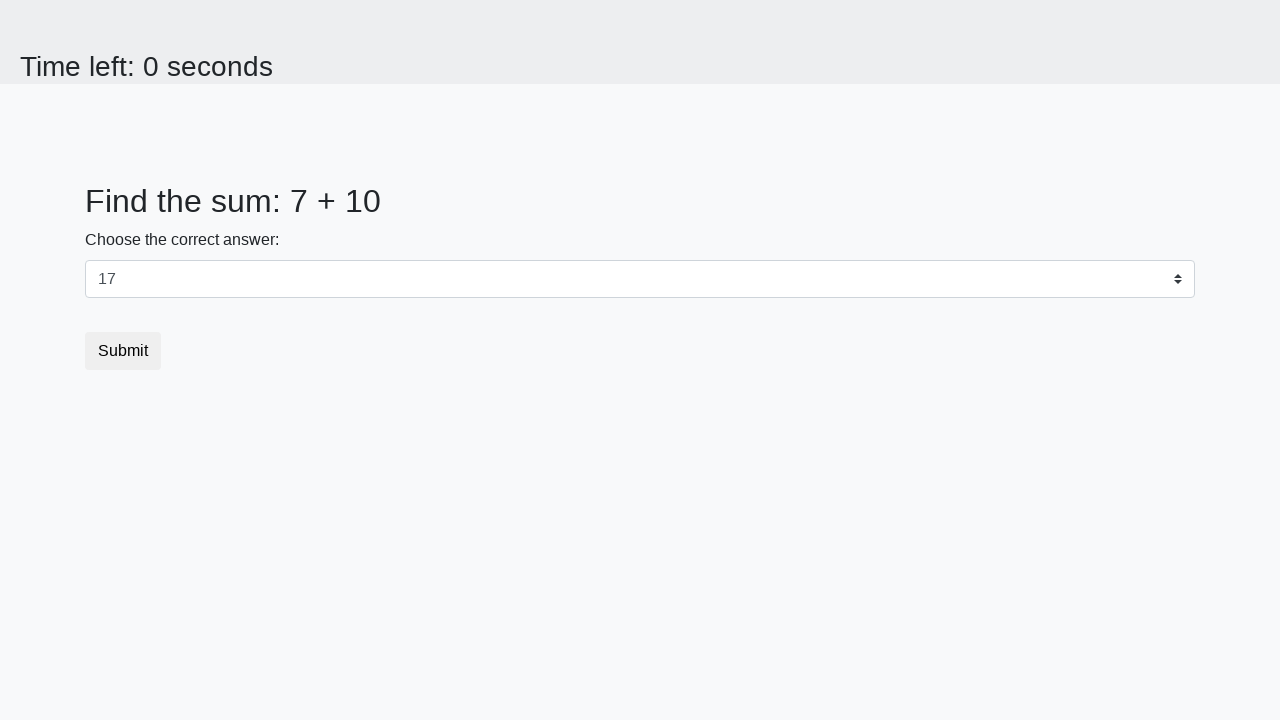

Clicked the submit button at (123, 351) on button.btn-default
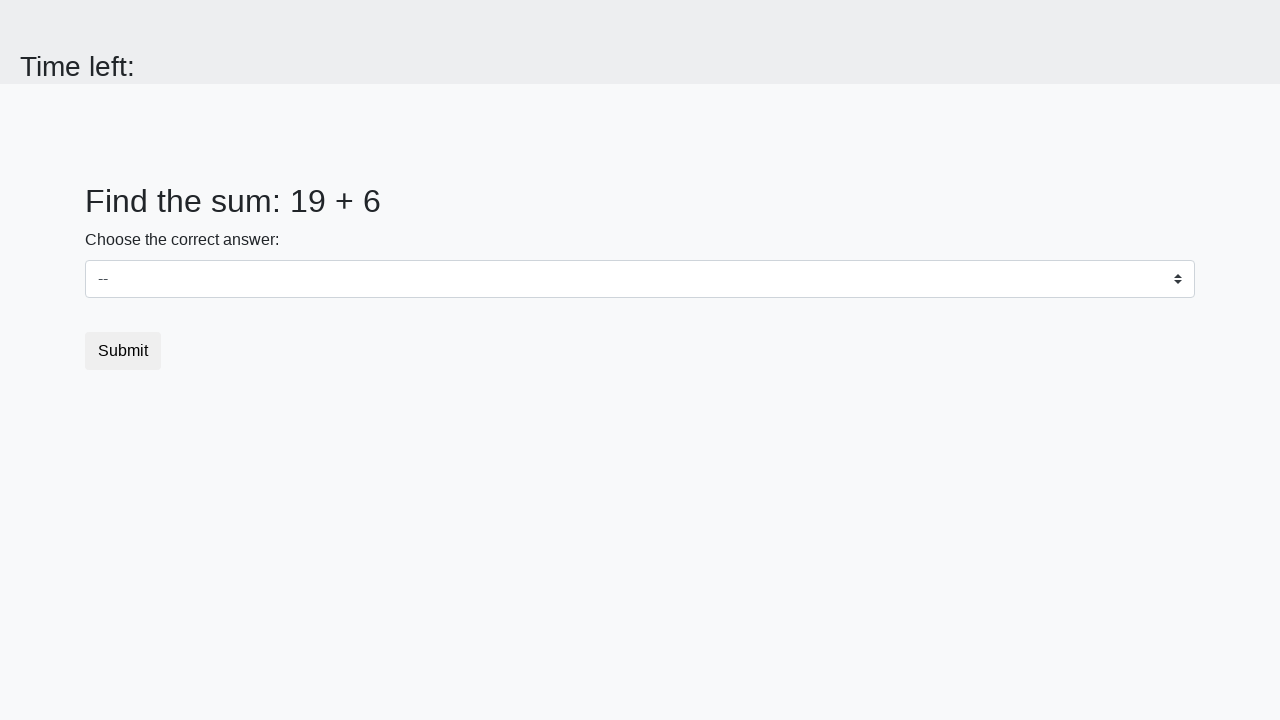

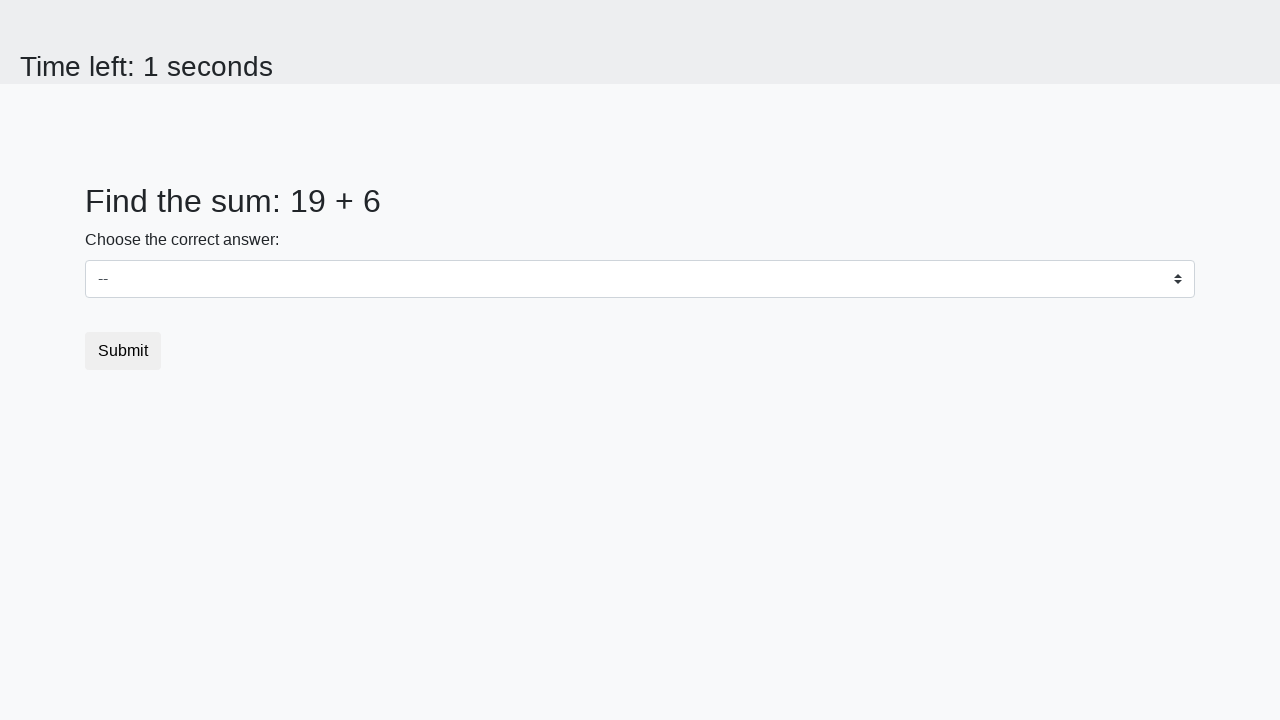